Tests timeout handling during dynamic loading by clicking Start button and verifying the "Hello World!" message appears after waiting.

Starting URL: https://the-internet.herokuapp.com/dynamic_loading/1

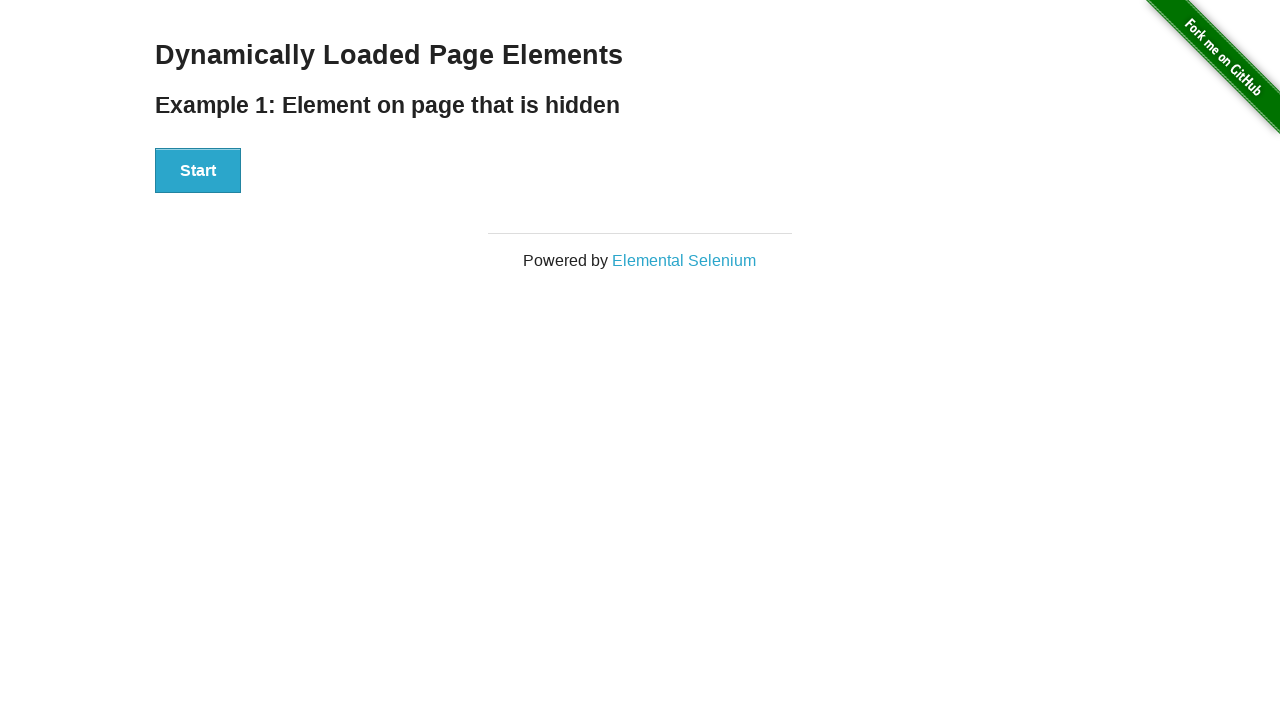

Clicked Start button to initiate dynamic loading at (198, 171) on xpath=//div[@id='start']/button
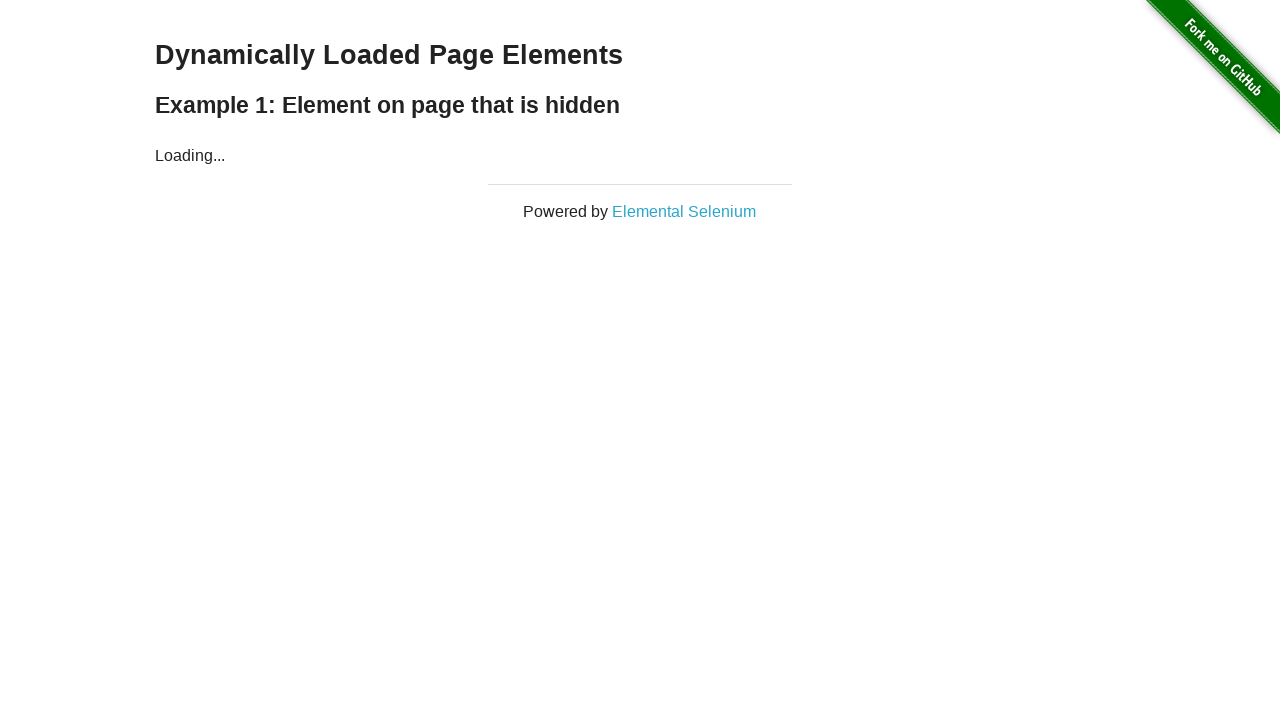

Waited for 'Hello World!' message to appear (timeout: 10s)
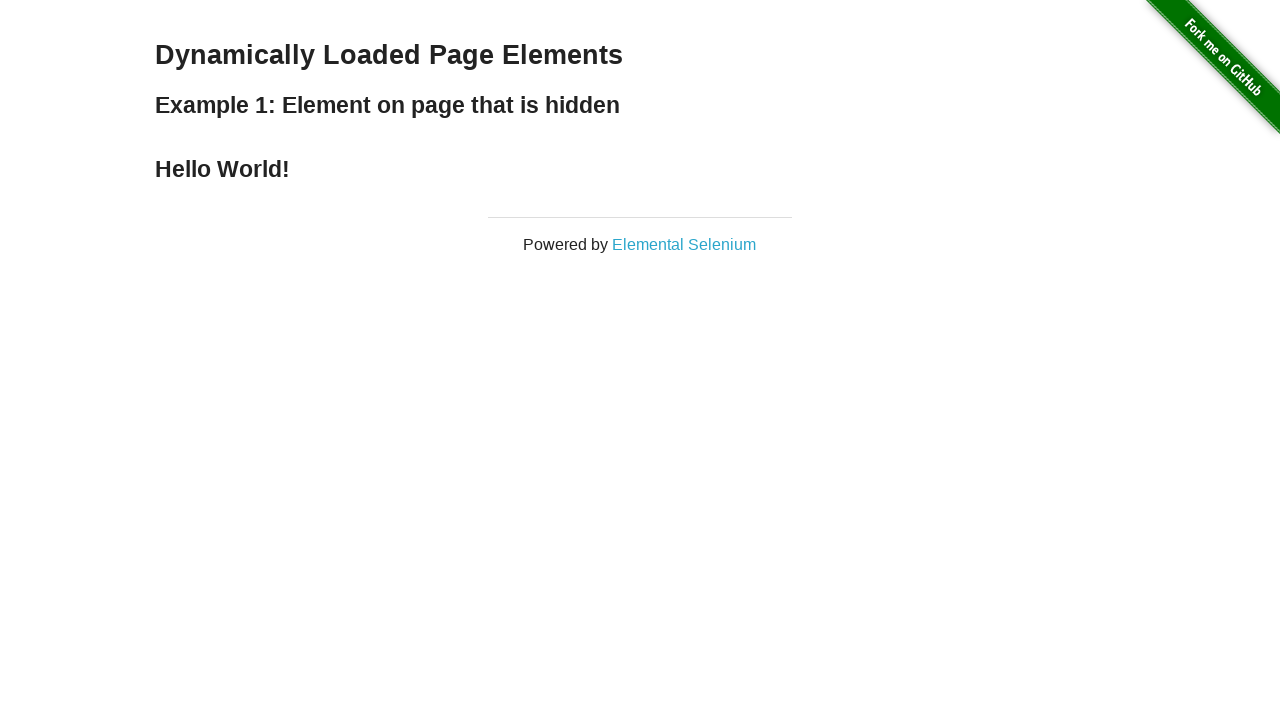

Located the finish element containing the message
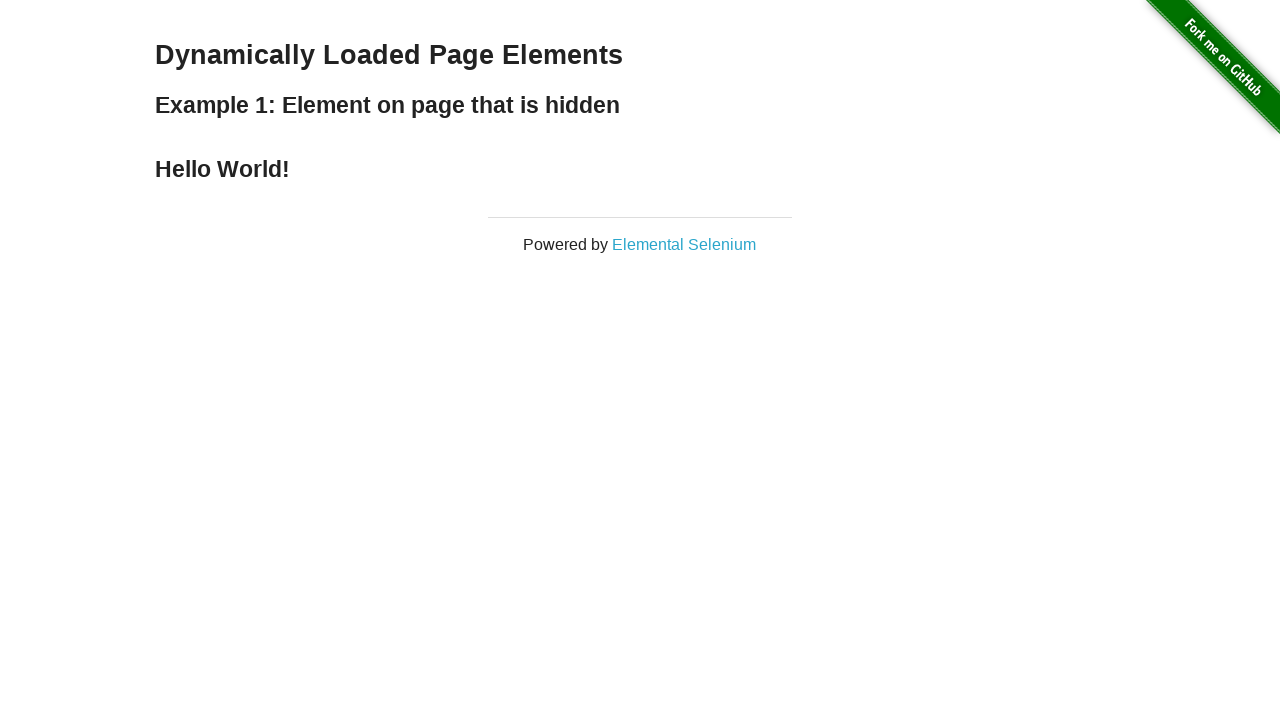

Verified that 'Hello World!' message is present in the finish element
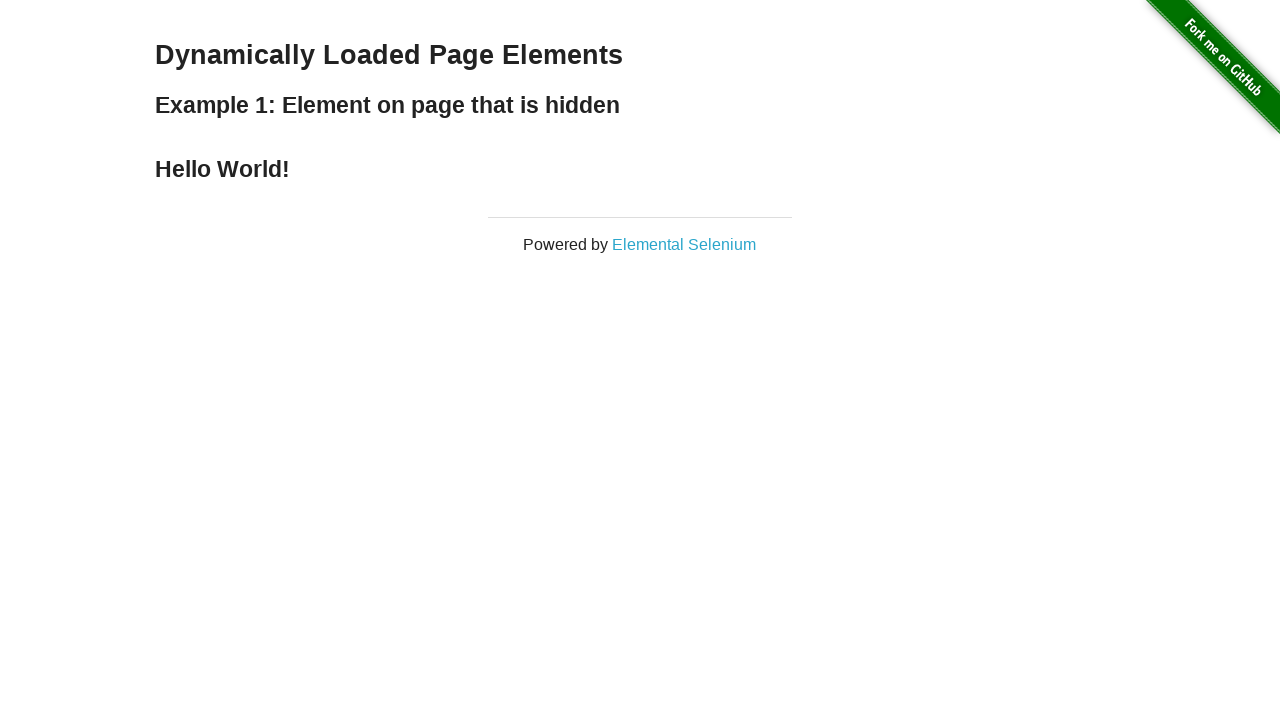

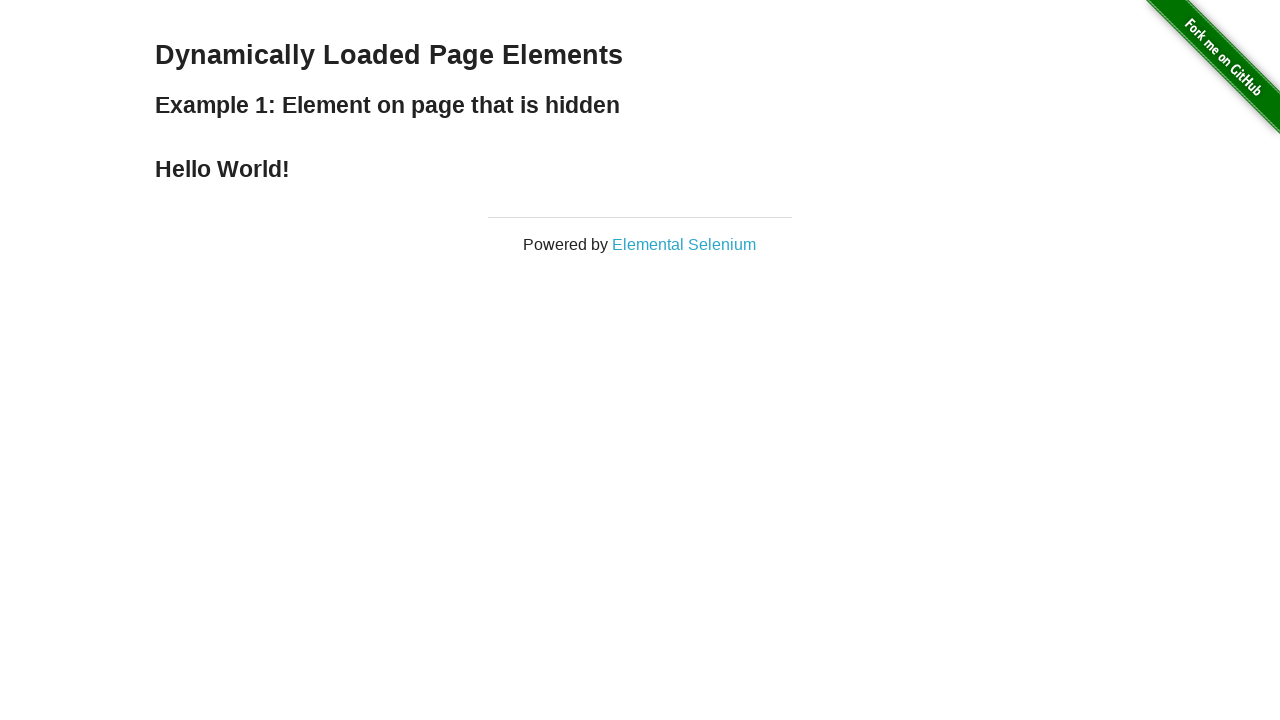